Simple test that navigates to demoqa.com and verifies the page loads by checking the title

Starting URL: https://demoqa.com/

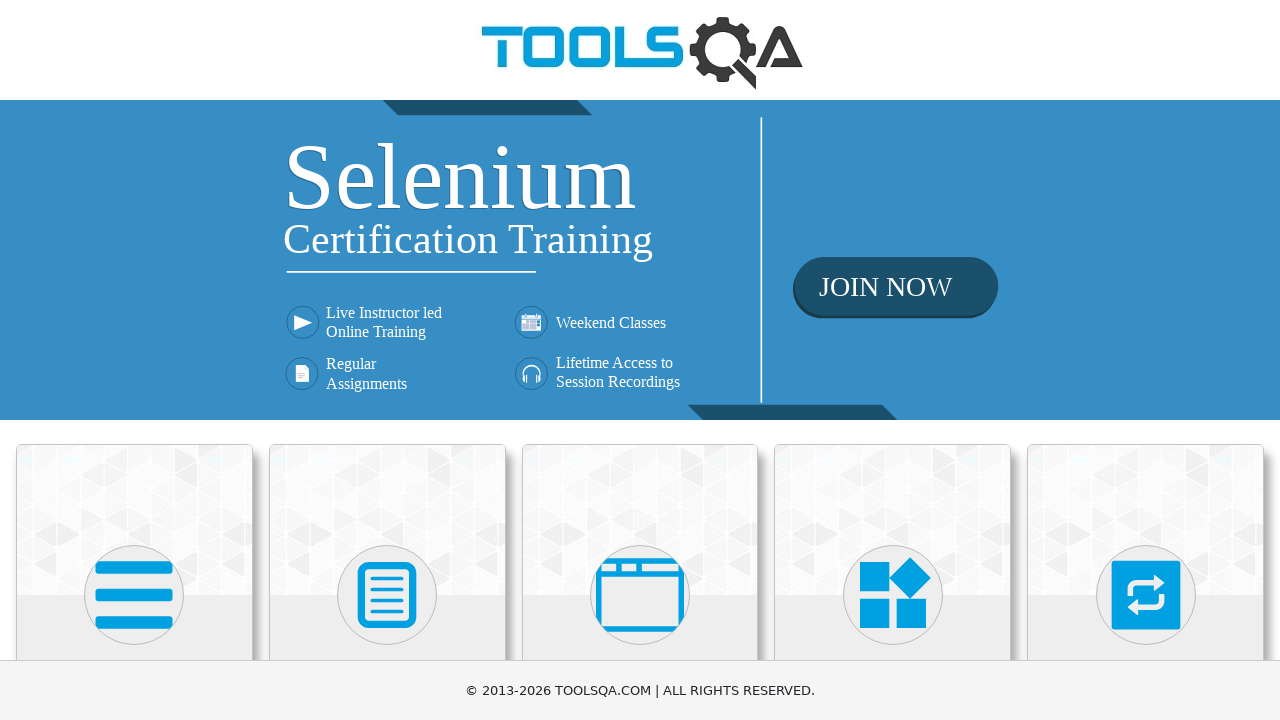

Navigated to https://demoqa.com/
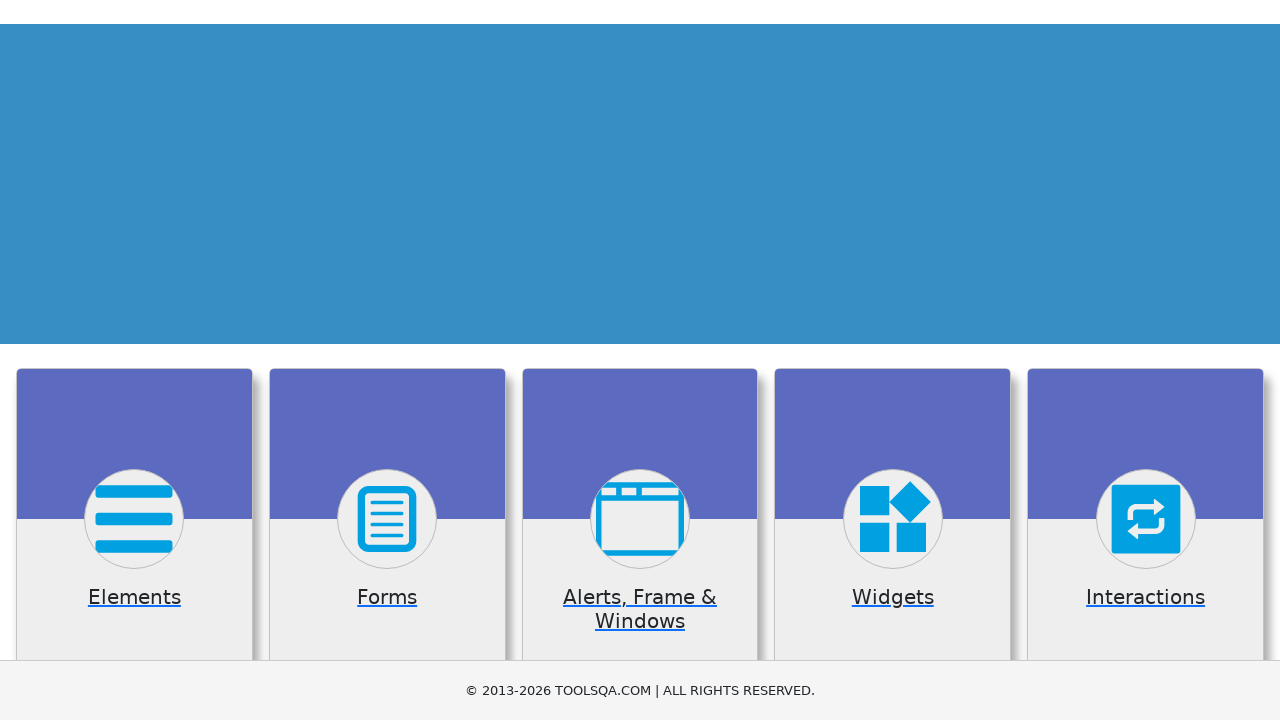

Retrieved page title: demosite
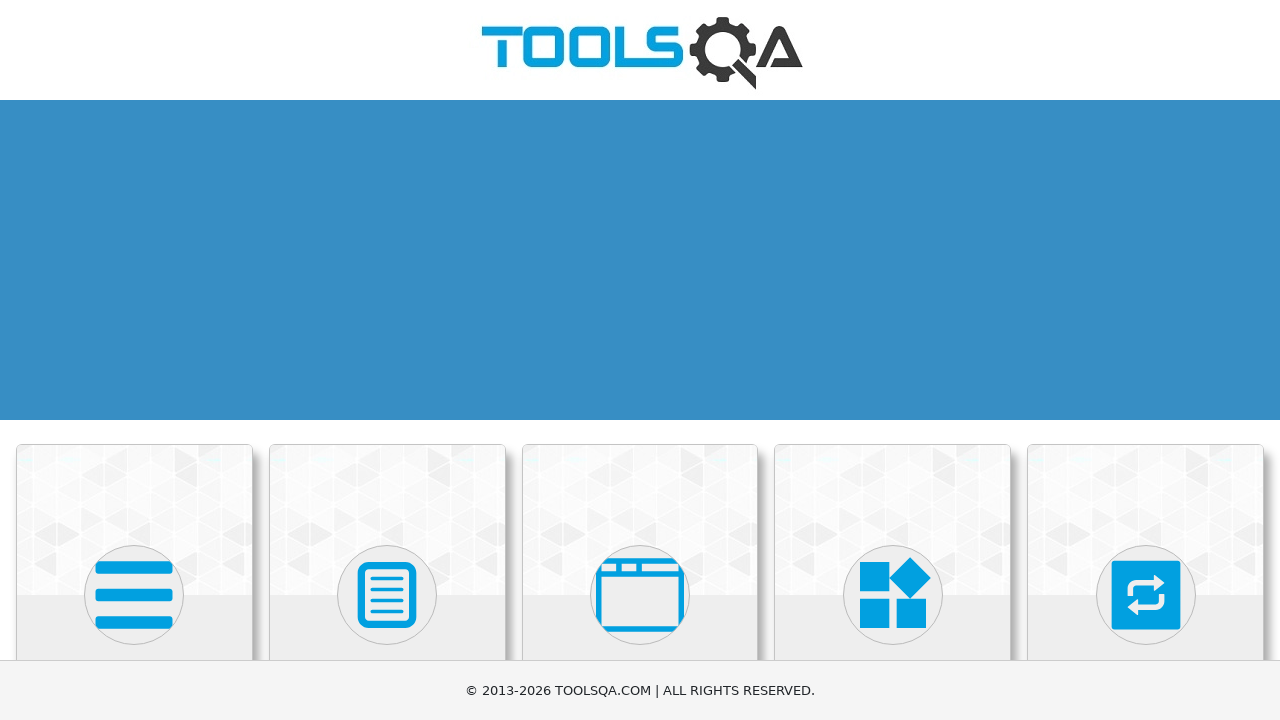

Waited for DOM content loaded state
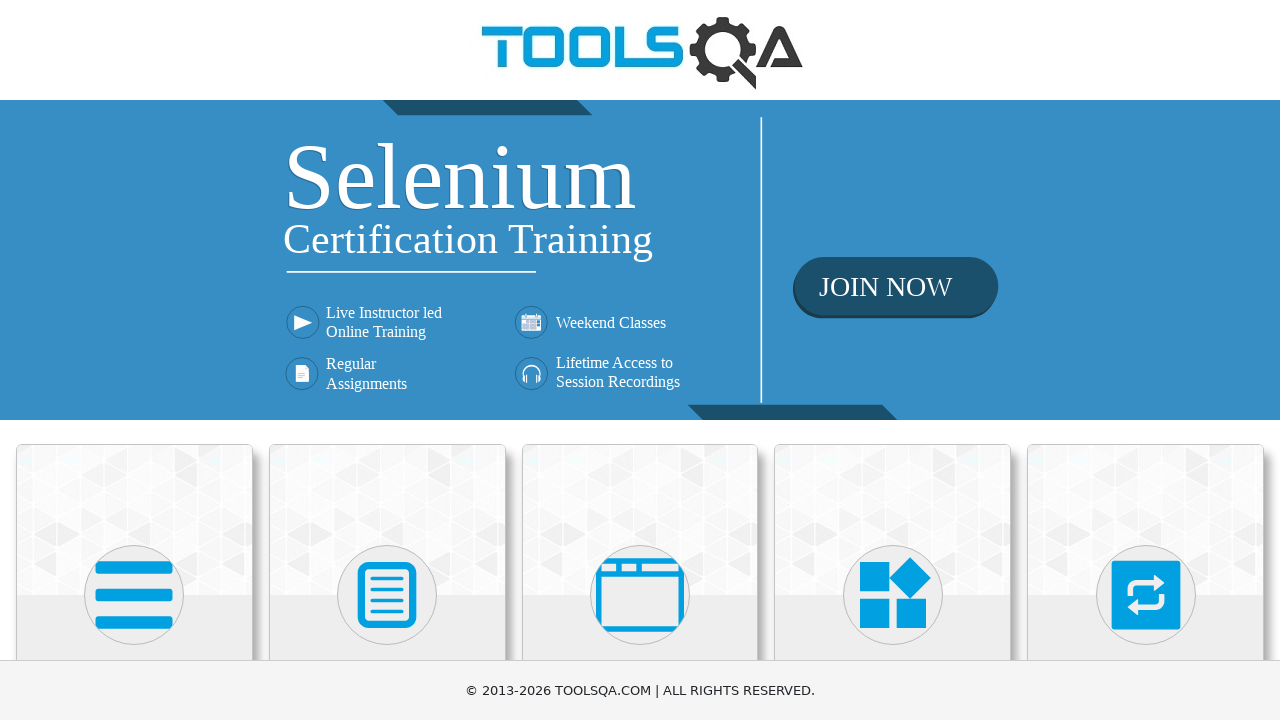

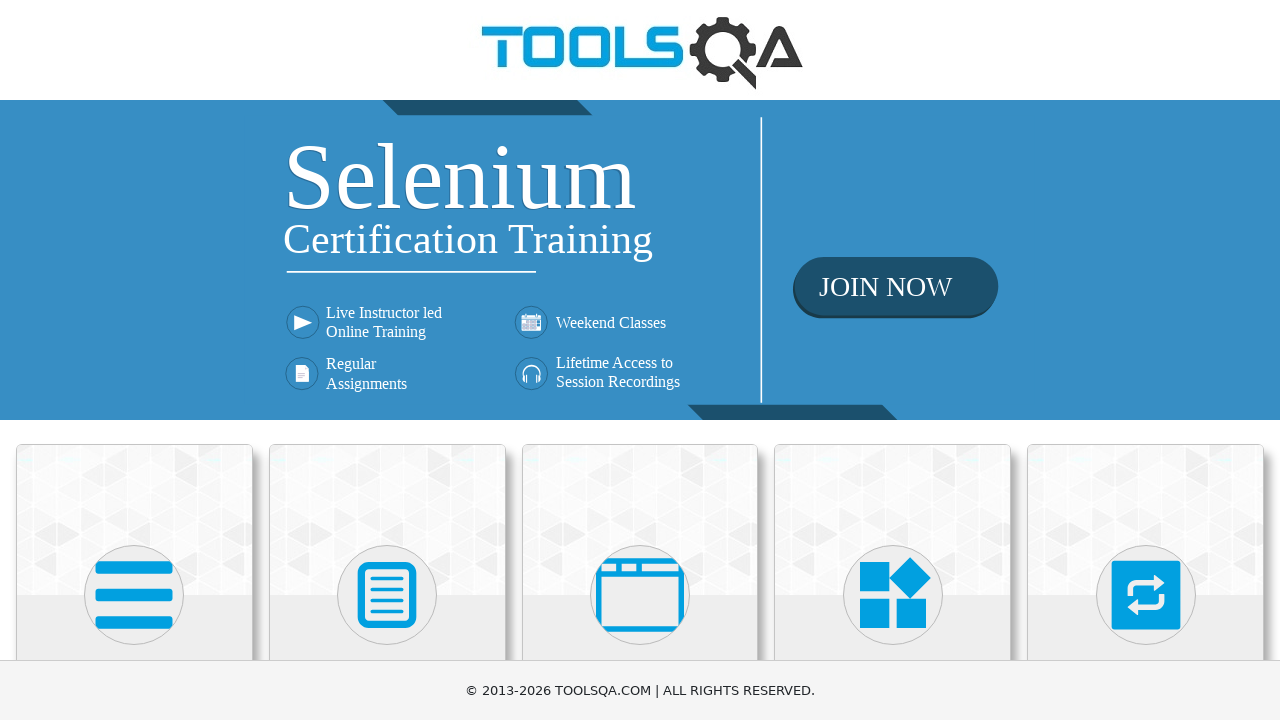